Tests hover functionality by hovering over a user profile image and clicking on the link that appears, then verifying navigation to the user profile page

Starting URL: http://the-internet.herokuapp.com/hovers

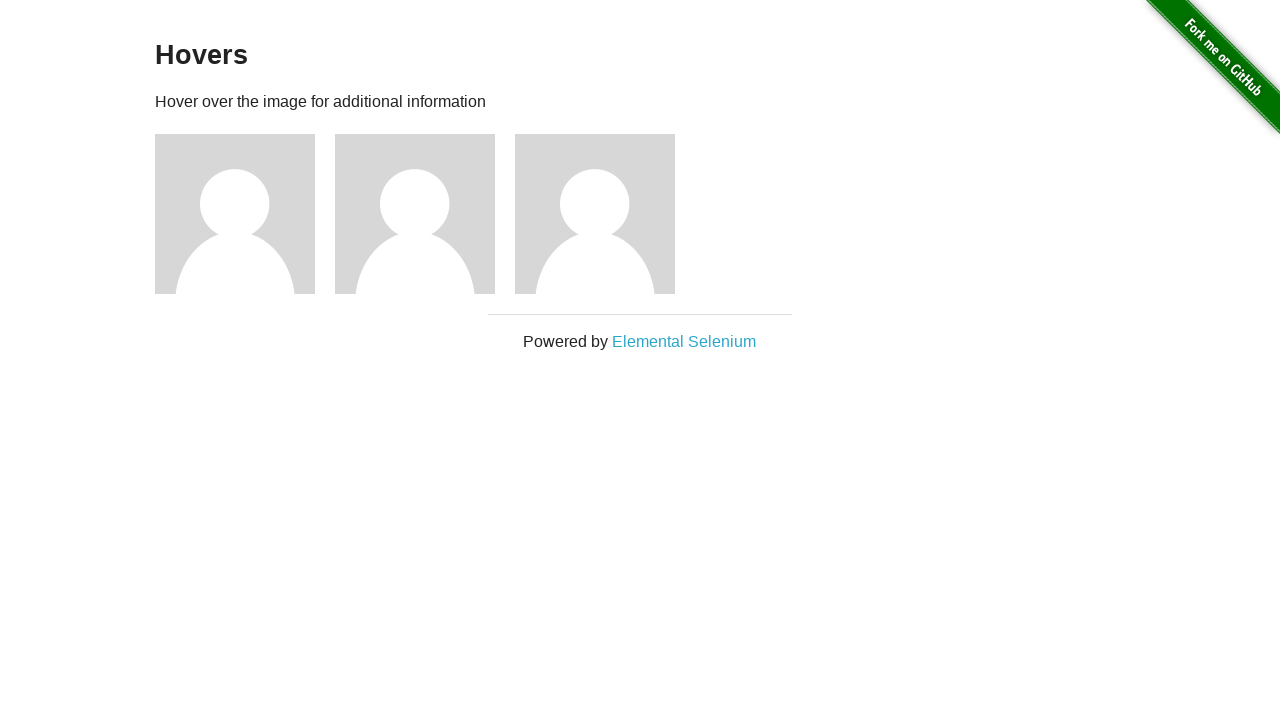

Hovered over the third user profile image at (595, 214) on xpath=//*[@id='content']/div/div[3]/img
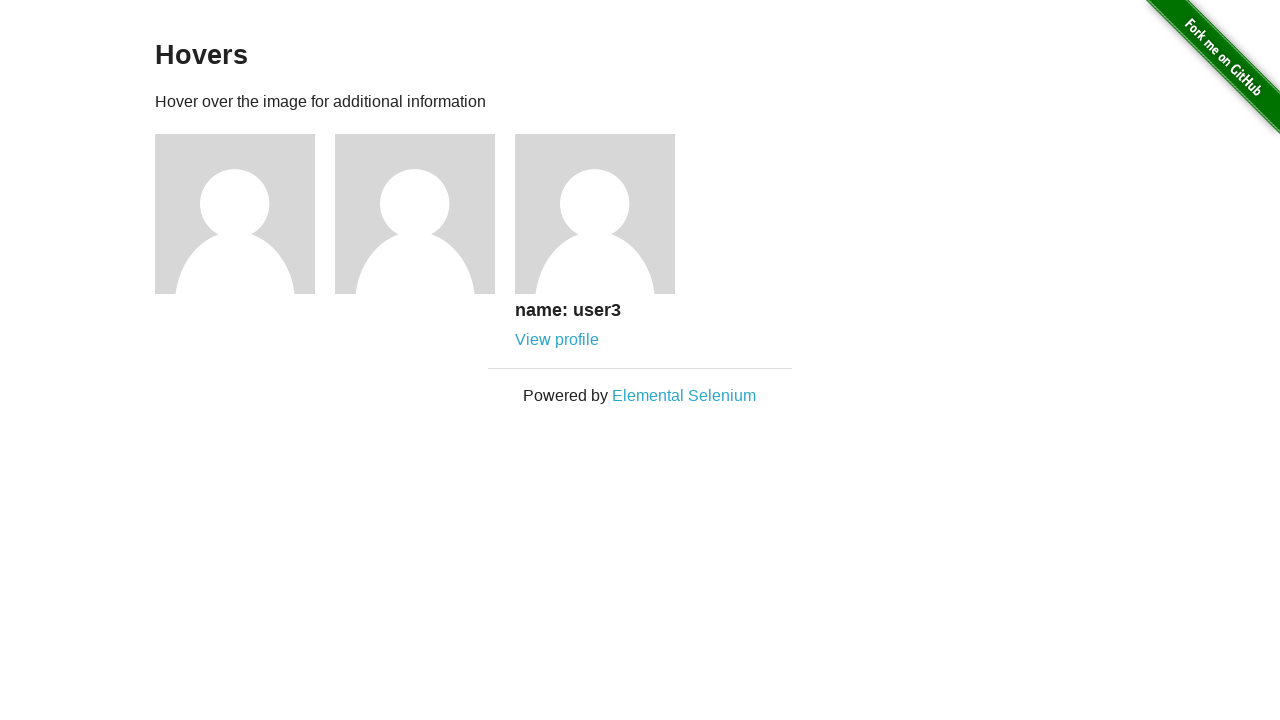

Clicked on the profile link that appeared on hover at (557, 340) on xpath=//*[@id='content']/div/div[3]/div/a
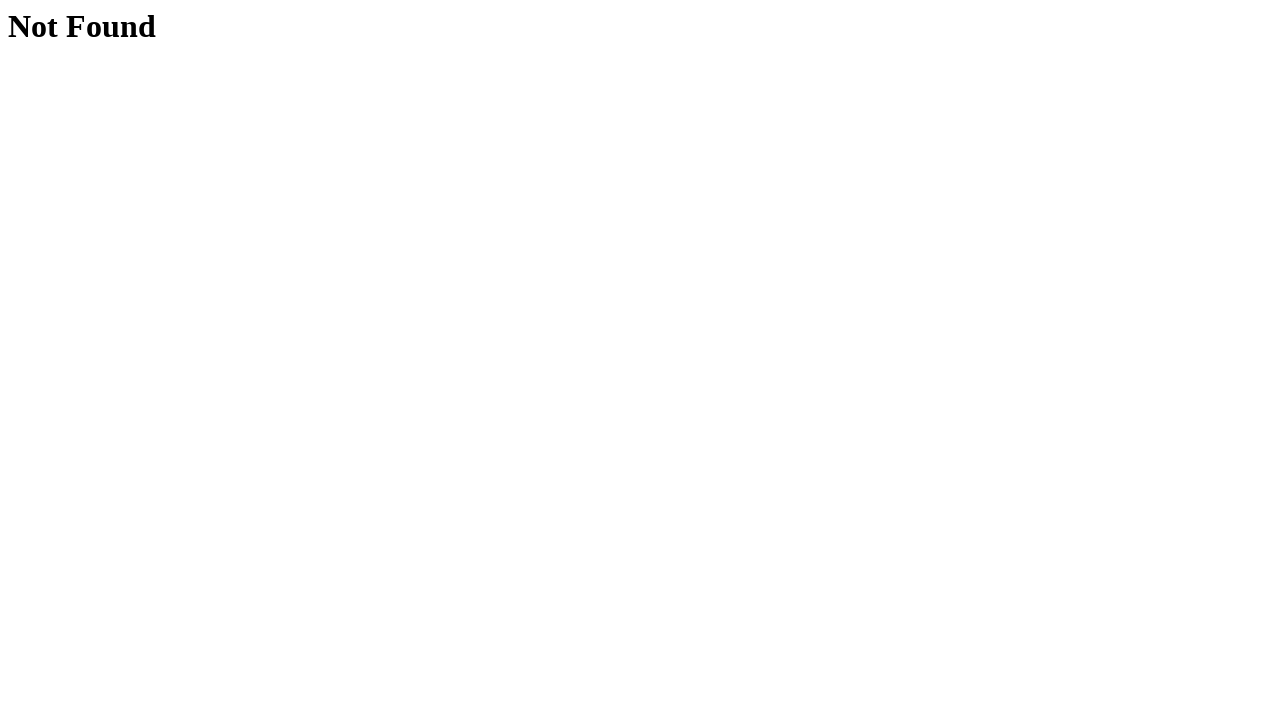

Navigated to user profile page (URL: http://the-internet.herokuapp.com/users/3)
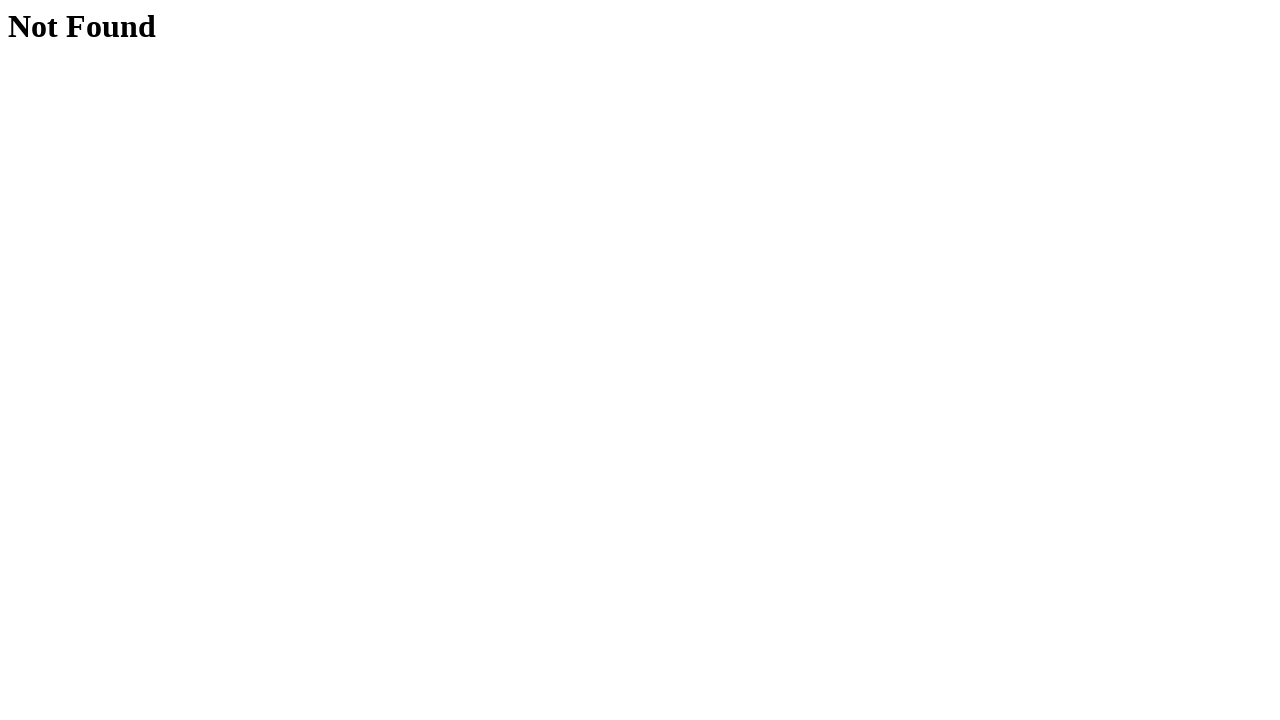

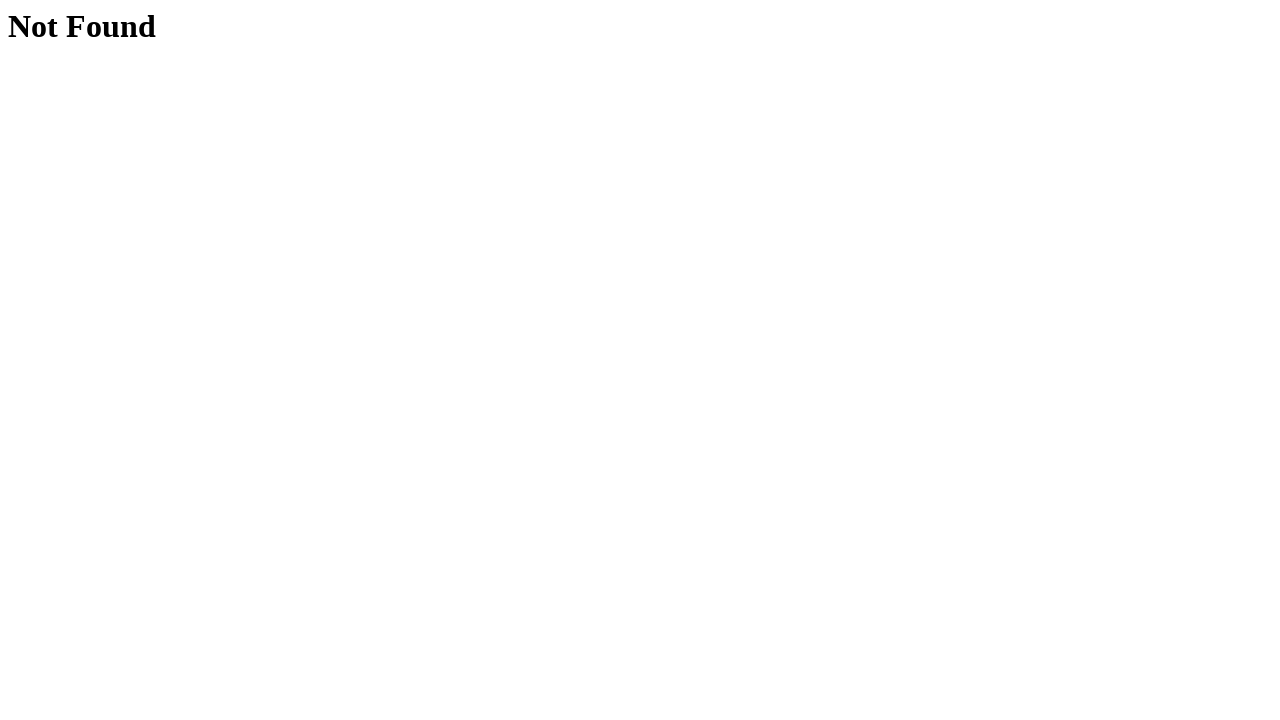